Navigates to the DemoBlaze e-commerce site and verifies that the Samsung Galaxy S6 product price is displayed on the homepage

Starting URL: https://www.demoblaze.com/

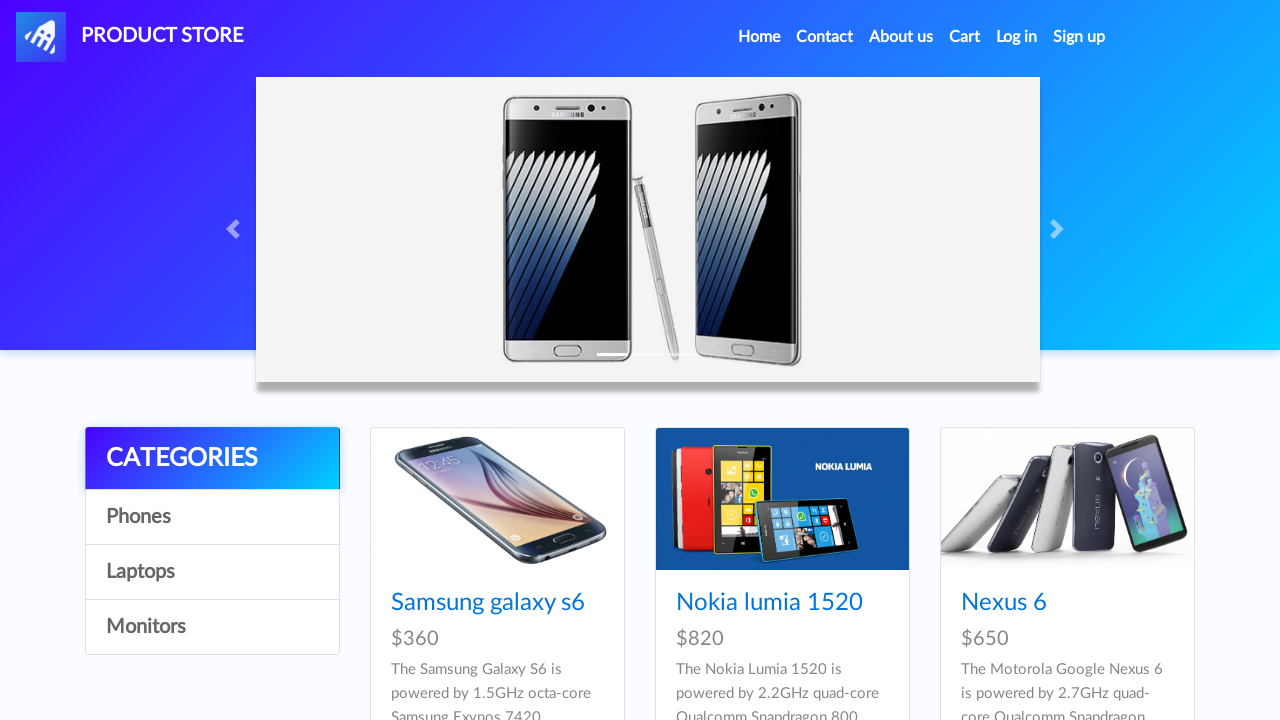

Waited for Samsung Galaxy S6 price element to load on homepage
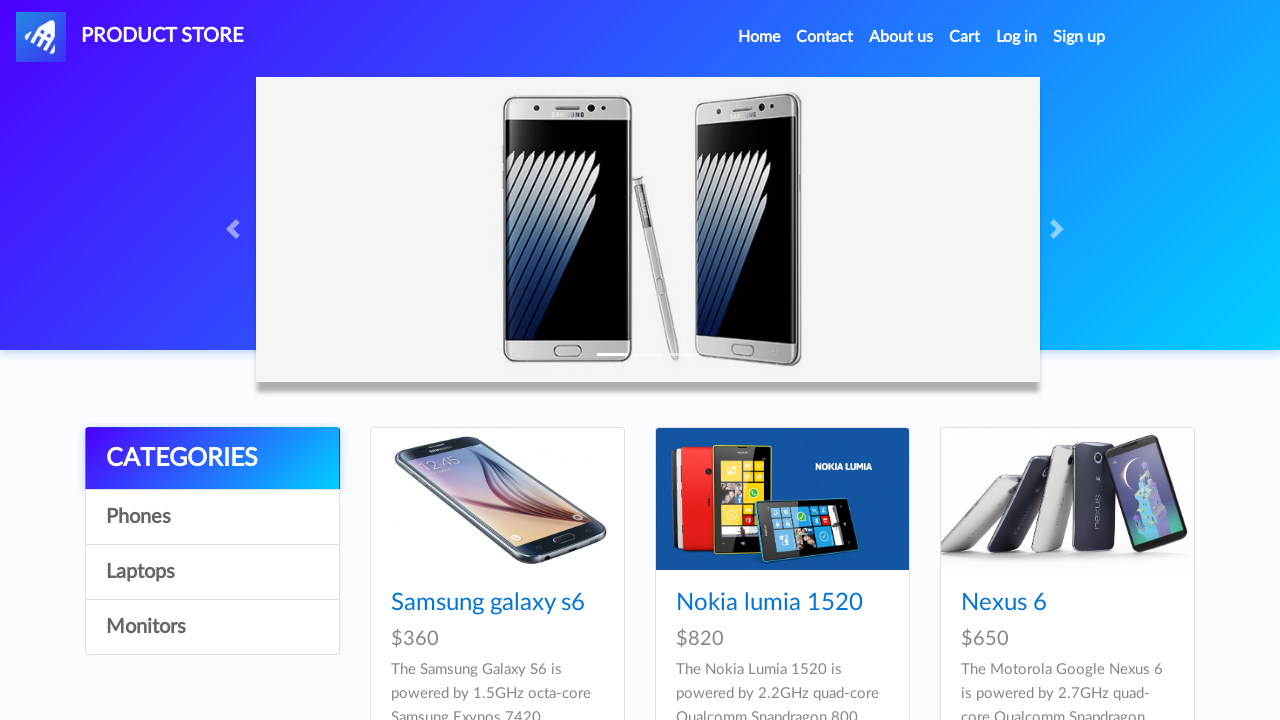

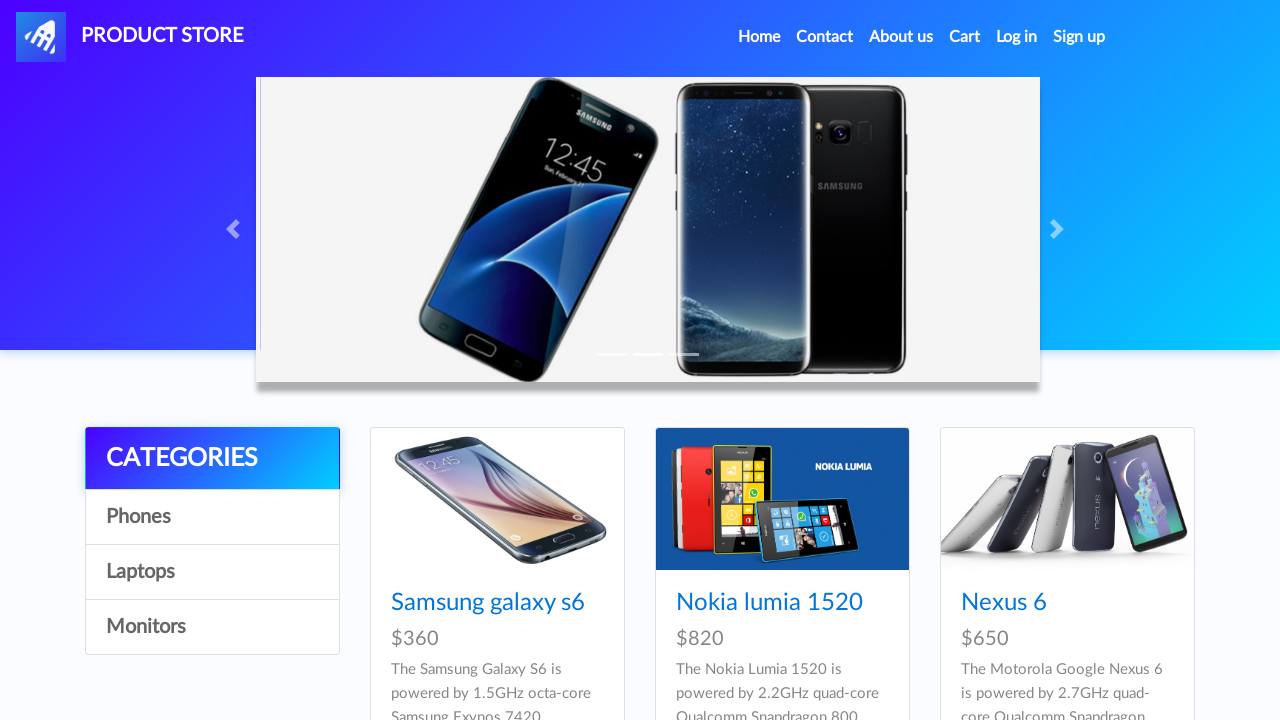